Navigates to a Japanese job search site (MyNavi Tenshoku) with a search keyword, closes promotional popups, verifies search results are displayed, and navigates to the next page of results.

Starting URL: https://tenshoku.mynavi.jp/list/kwエンジニア/?jobsearchType=14&searchType=18

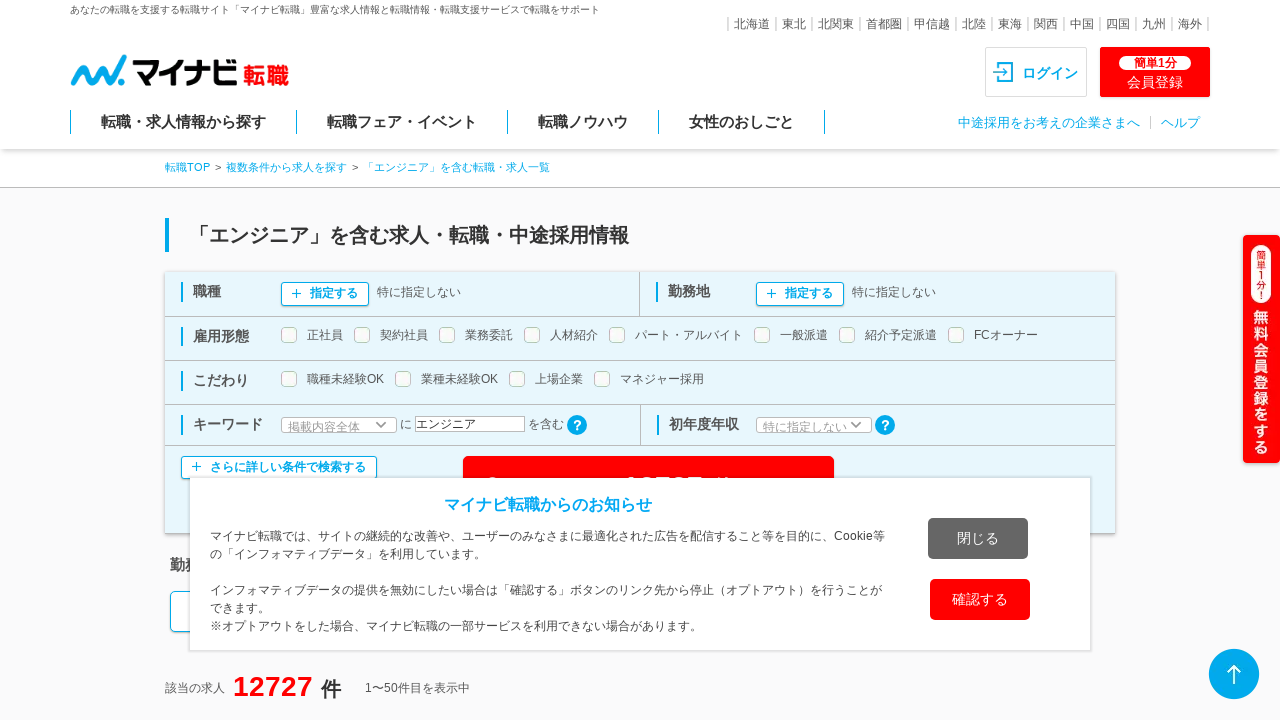

Waited for page to load (networkidle)
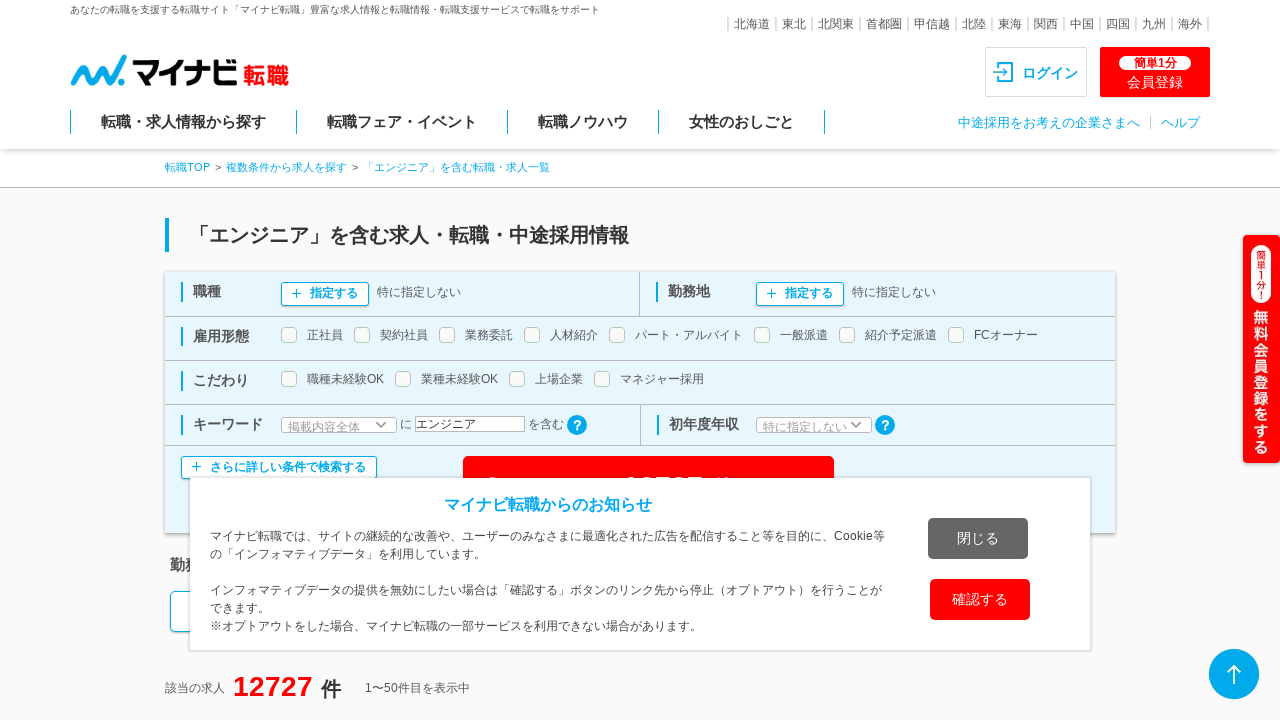

First promotional popup not found (expected behavior) on .karte-close
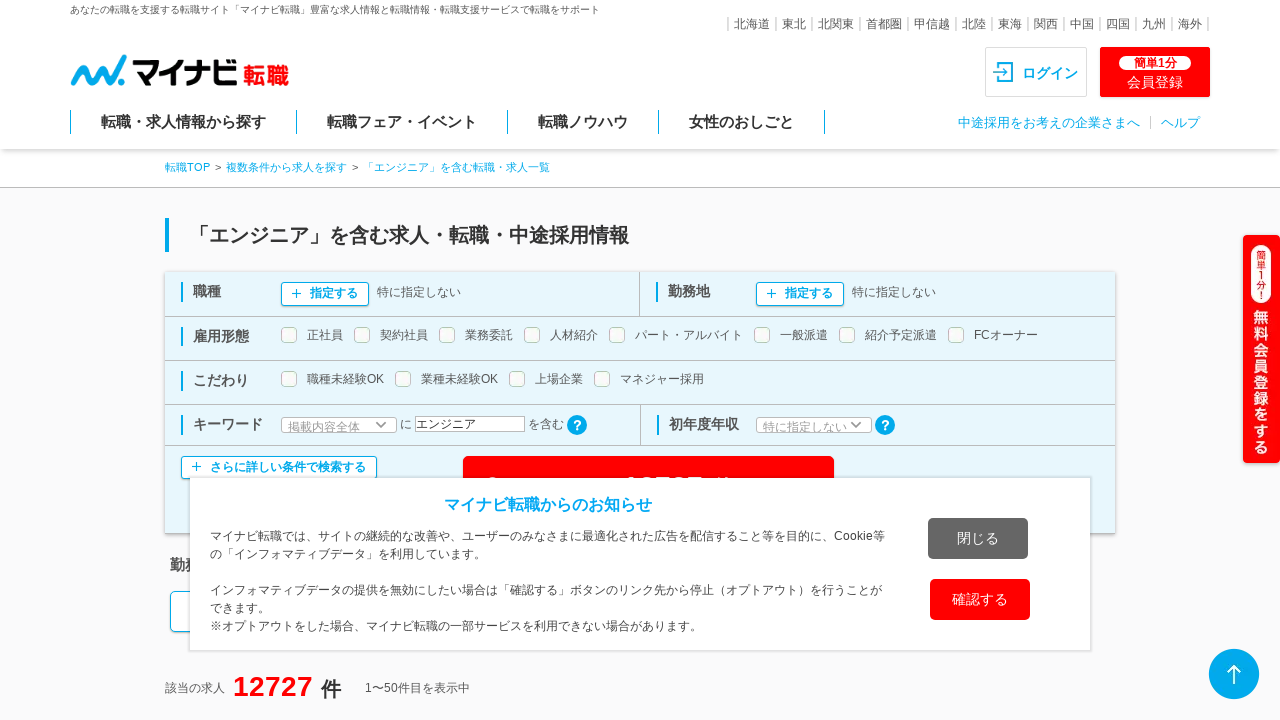

Waited 2 seconds before checking for second popup
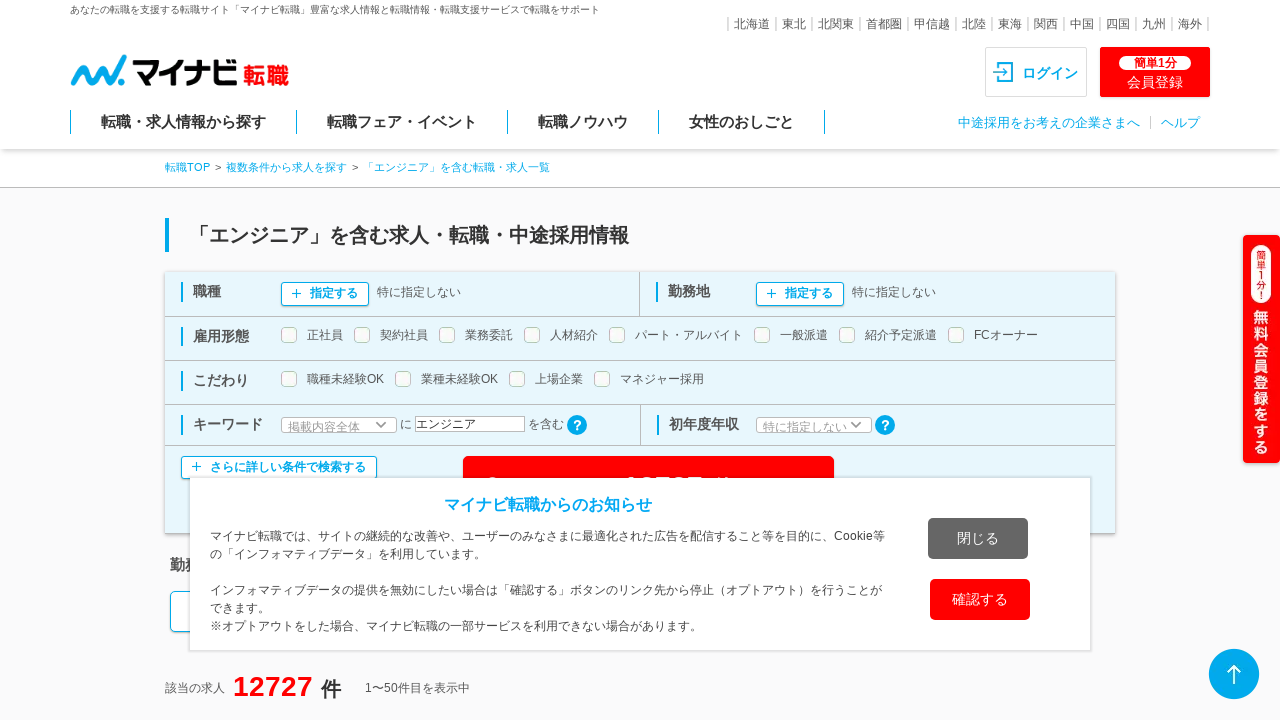

Second promotional popup not found (expected behavior) on .karte-close
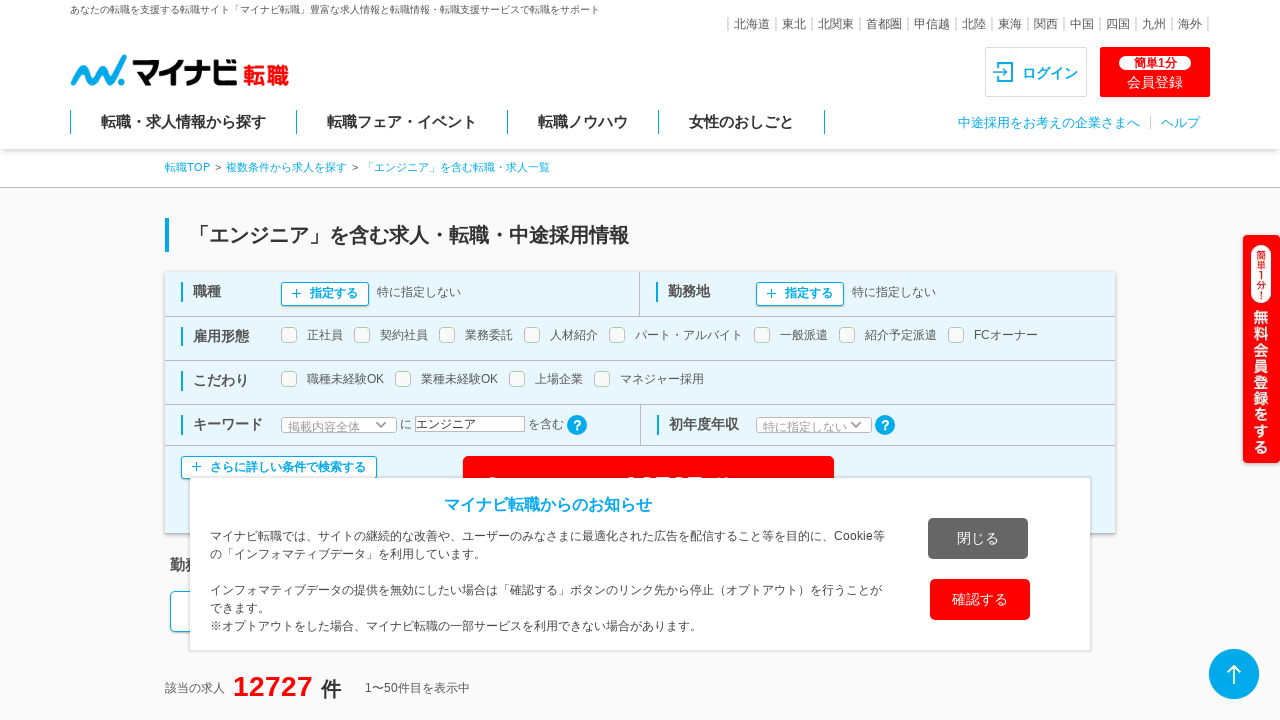

Search results title (h1) appeared on page
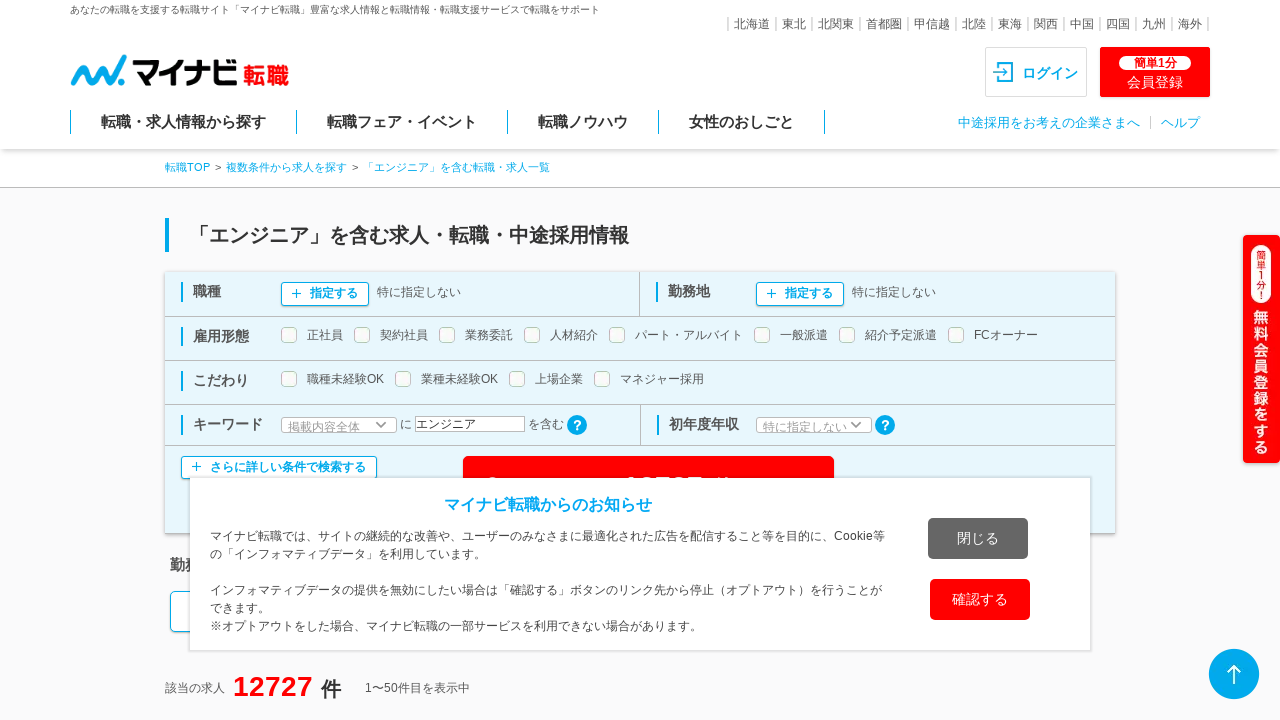

Job listing names loaded
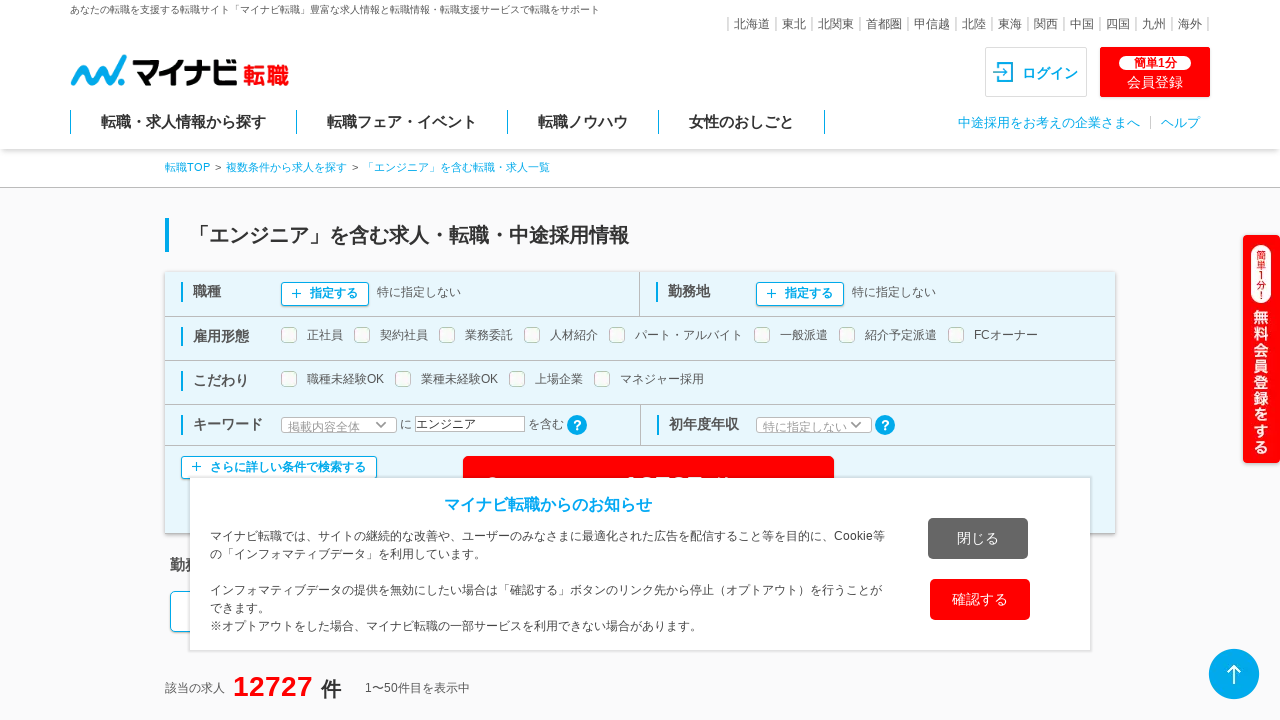

Job listing table conditions displayed
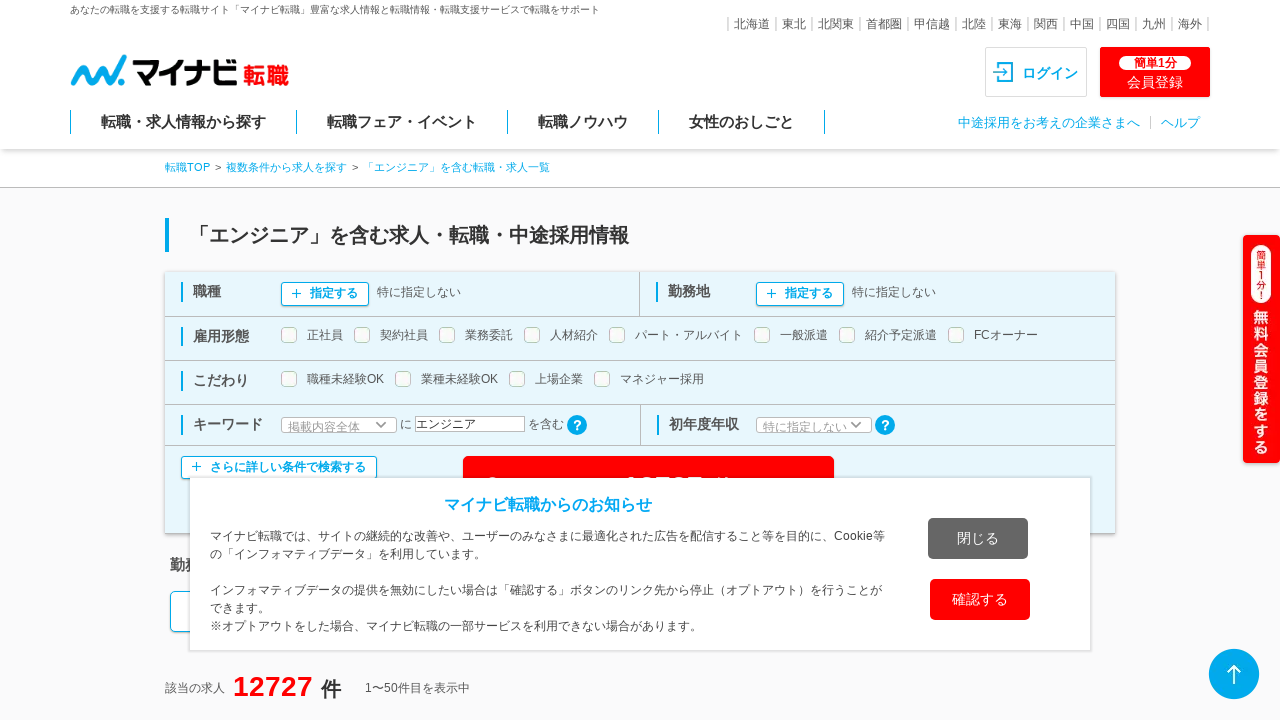

Clicked next page button (arrow left icon) at (807, 360) on .iconFont--arrowLeft
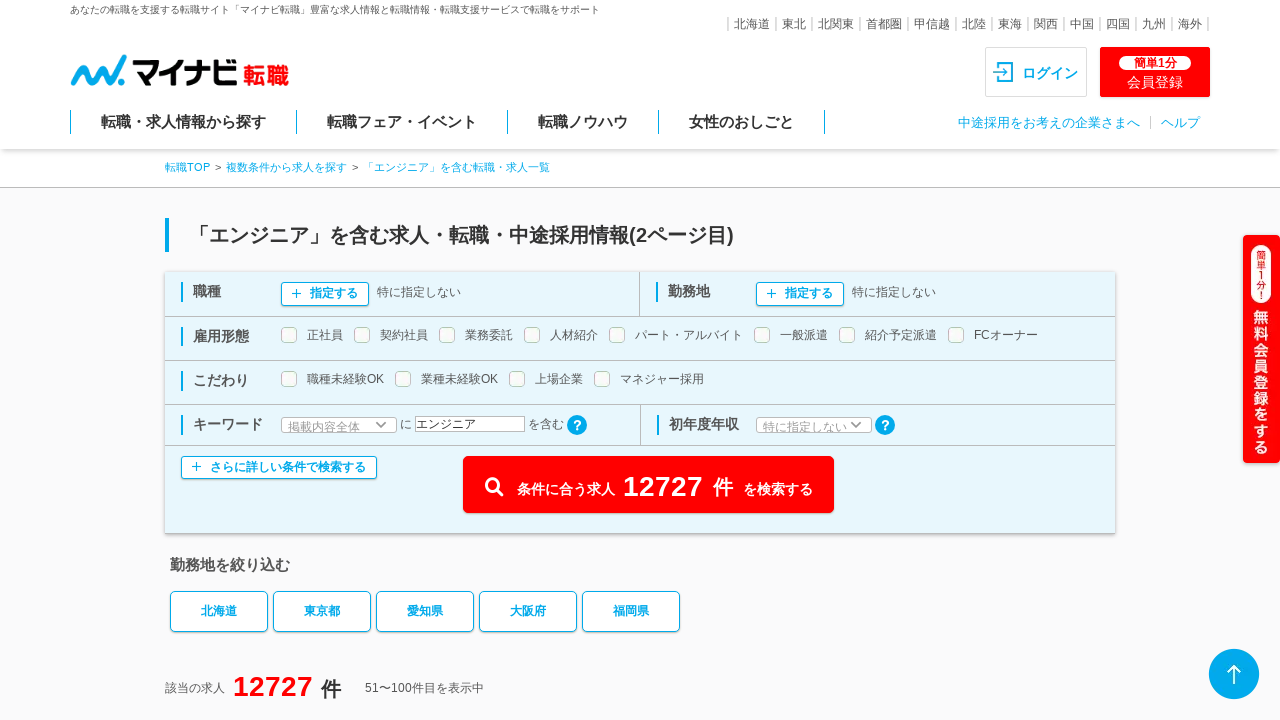

Next page job listings loaded successfully
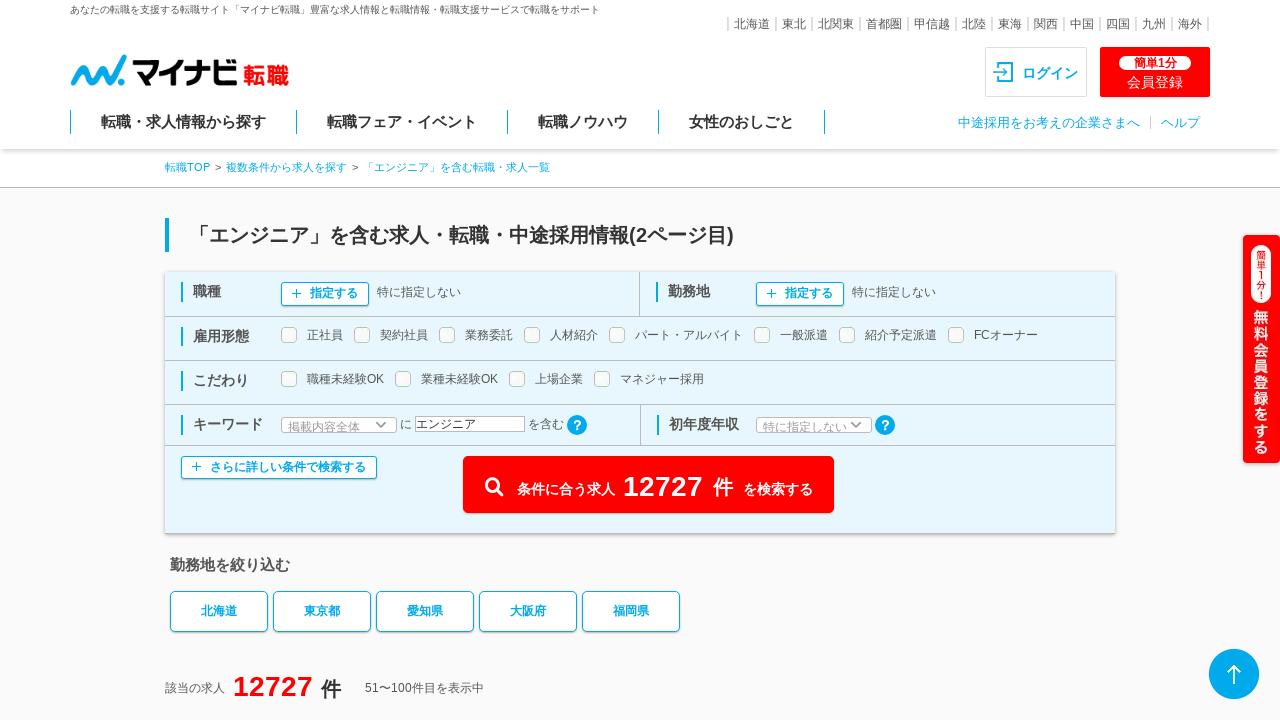

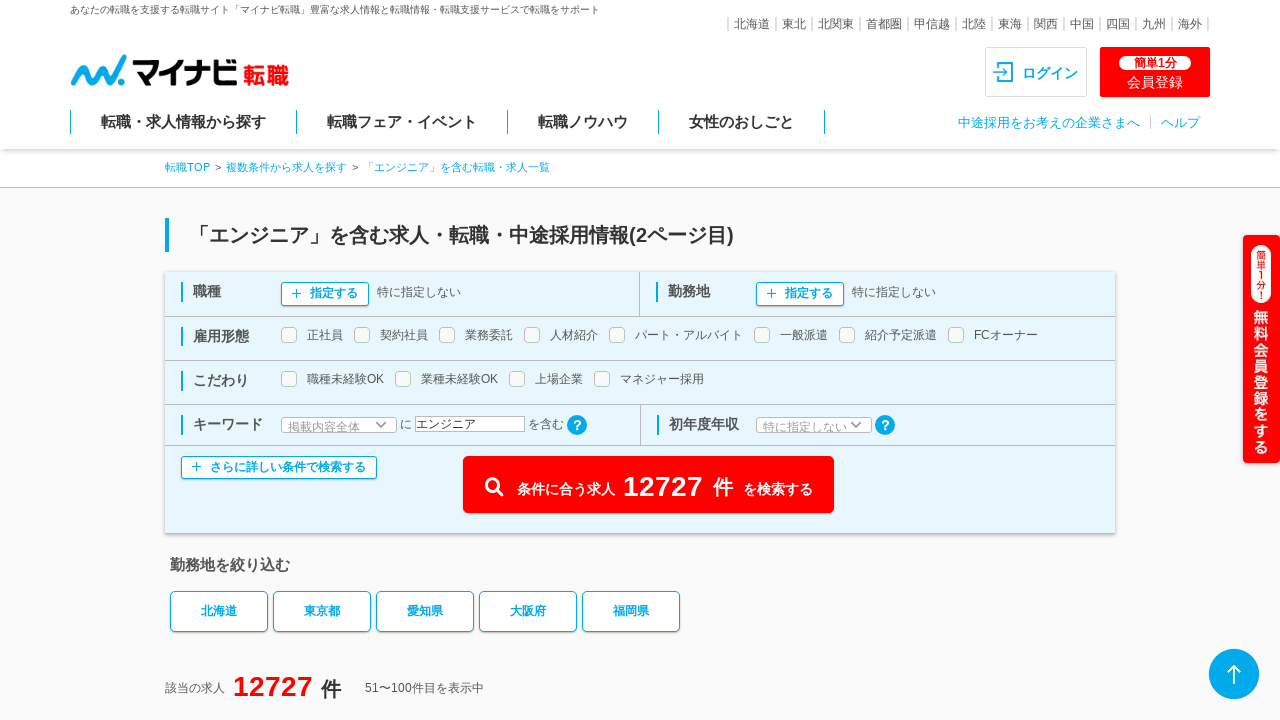